Navigates to a GitHub profile page and uses the search functionality to search for a username by typing in the search box and pressing Enter.

Starting URL: https://github.com/ramanshsharma2806/

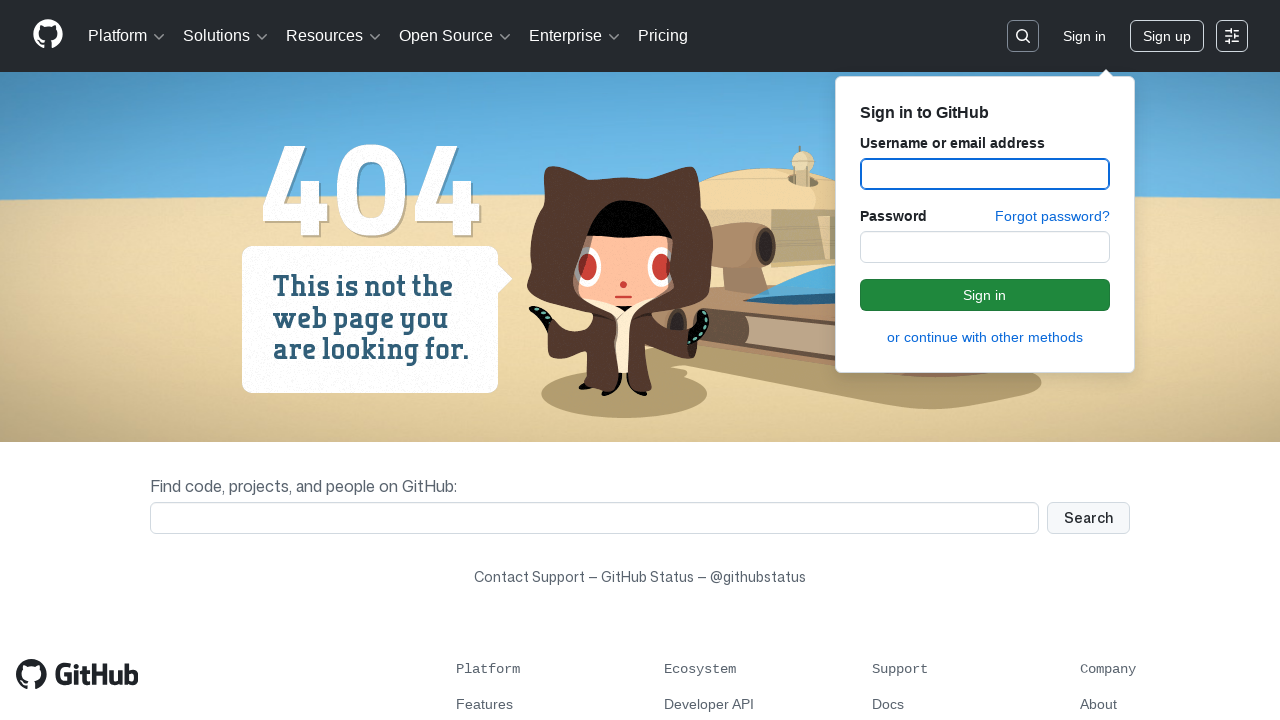

Typed 'ramanshsharma2806' into the search box on input[name='q']
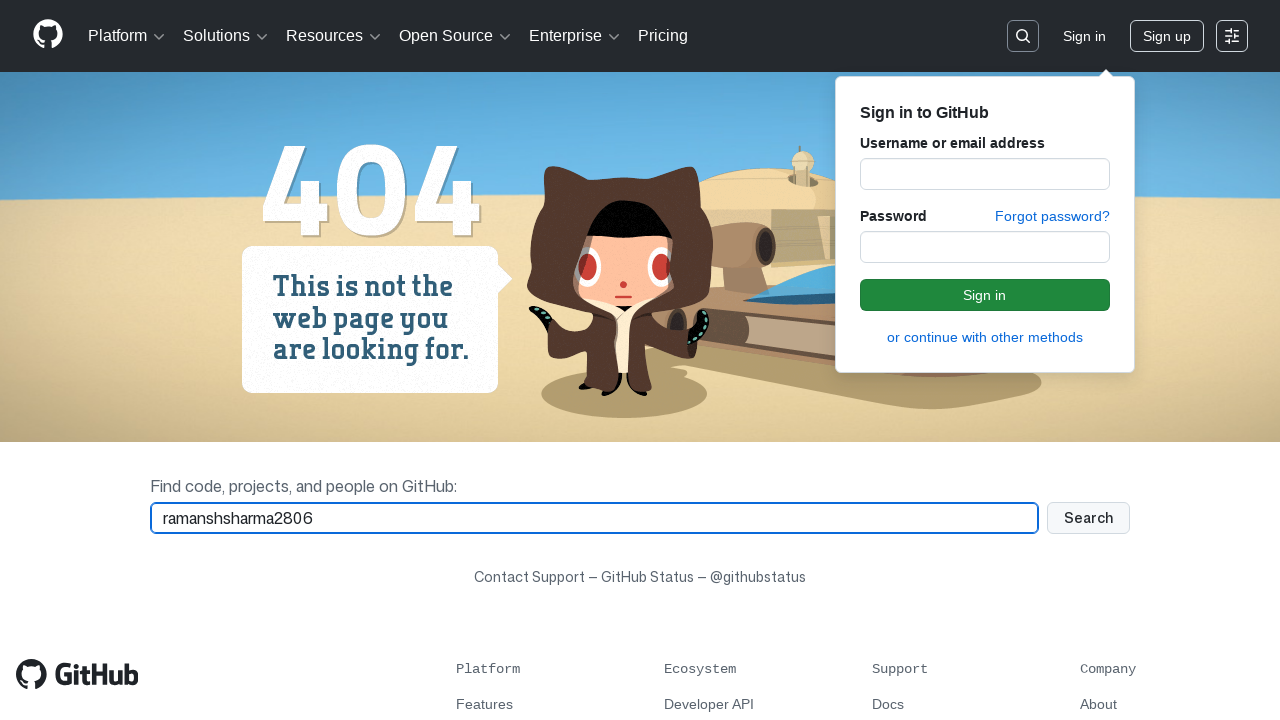

Pressed Enter to submit the search query on input[name='q']
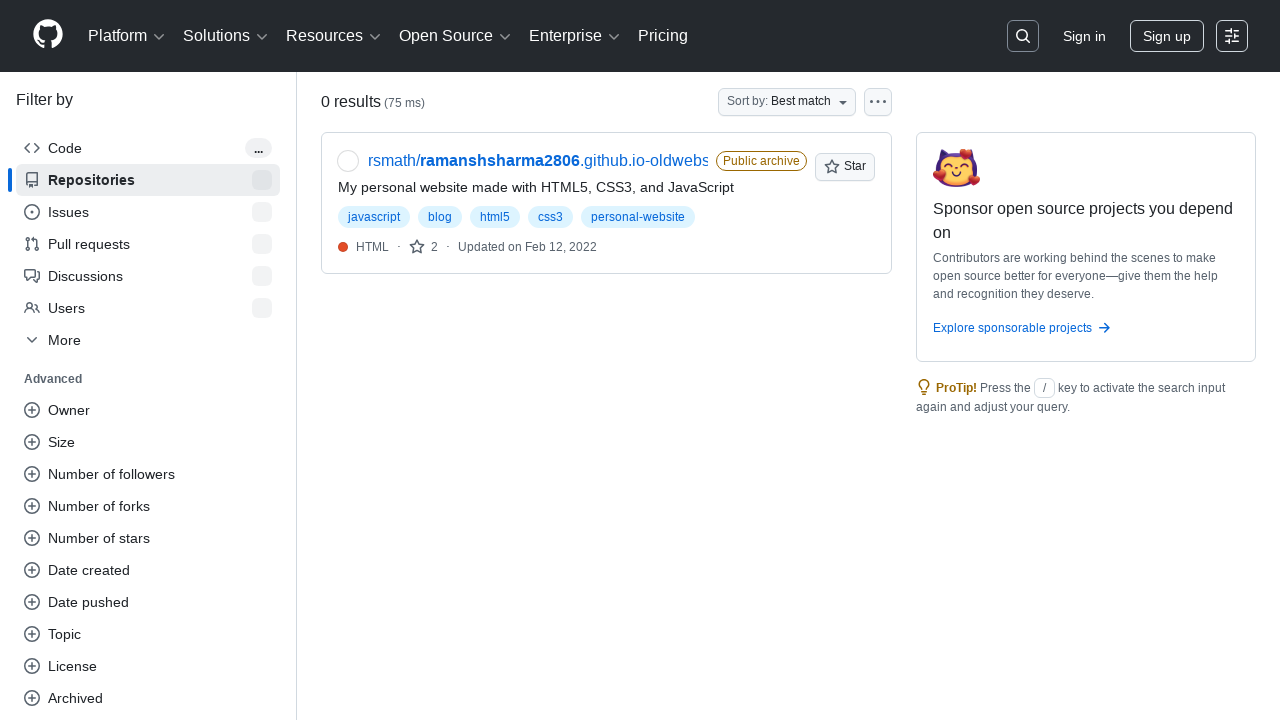

Waited for search results page to load completely
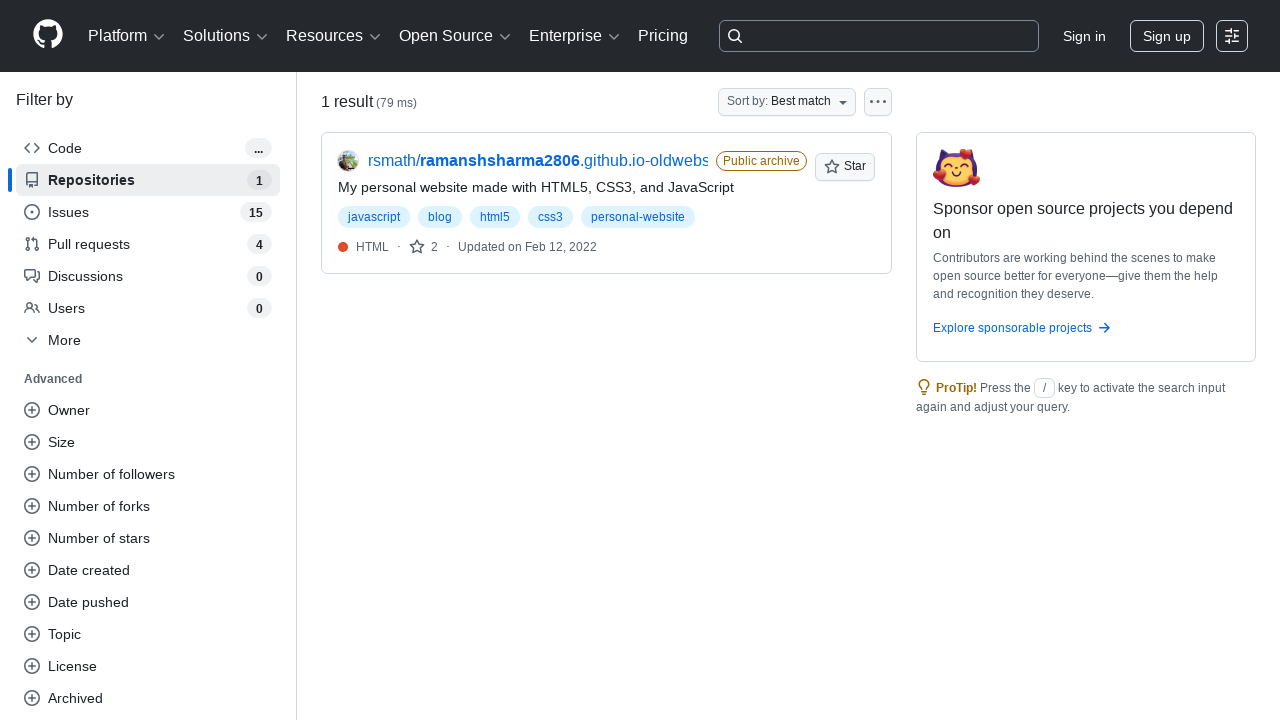

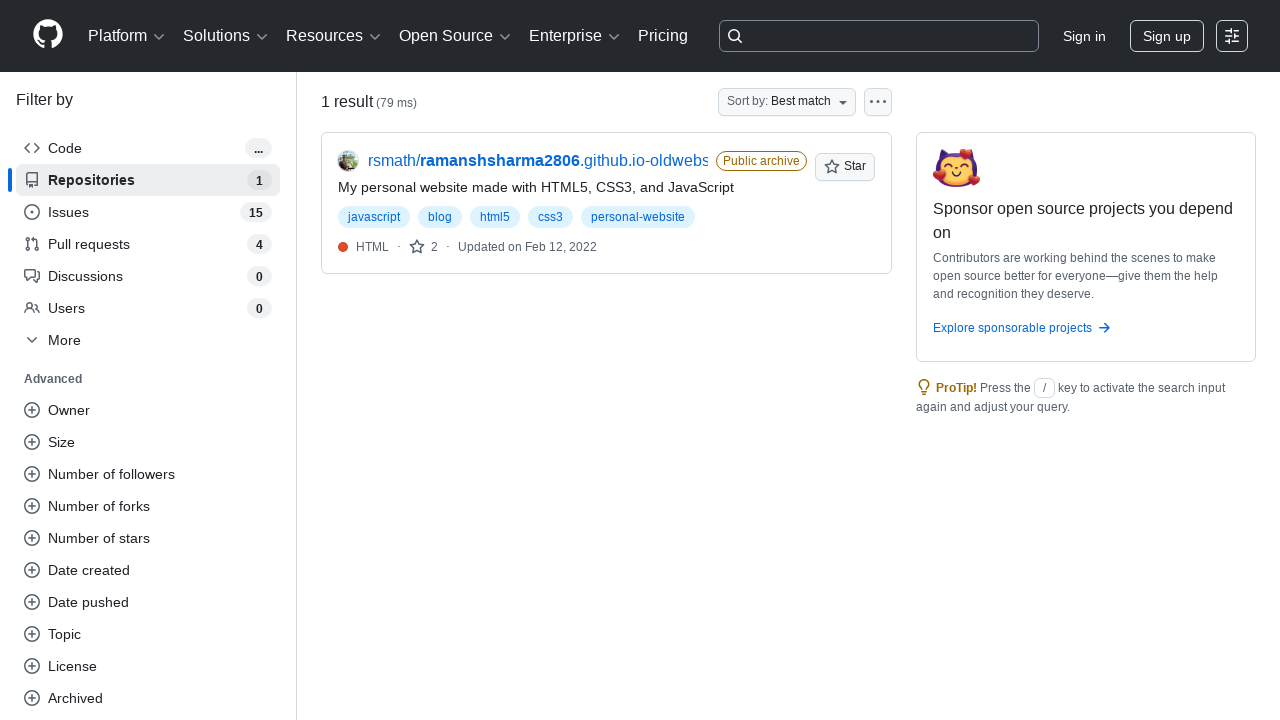